Tests checkbox functionality by clicking multiple checkboxes, including toggling one checkbox on and off

Starting URL: https://rahulshettyacademy.com/AutomationPractice/

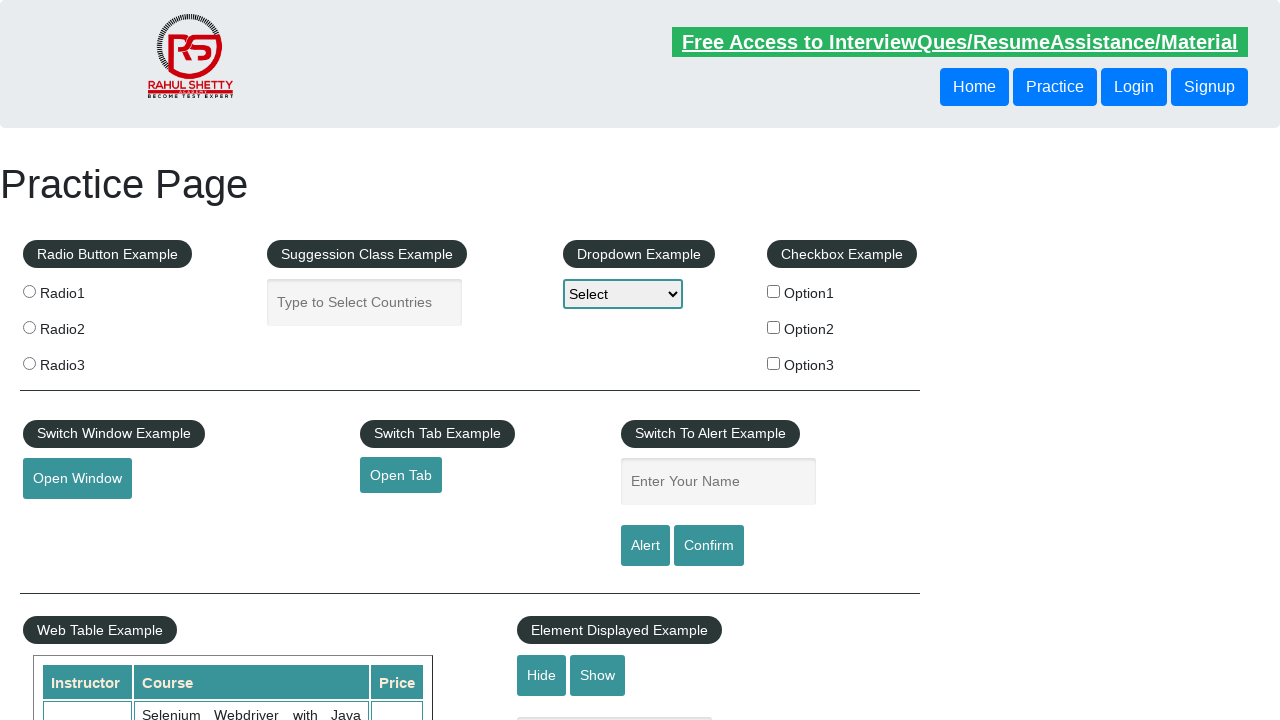

Clicked first checkbox (checkBoxOption1) at (774, 291) on #checkBoxOption1
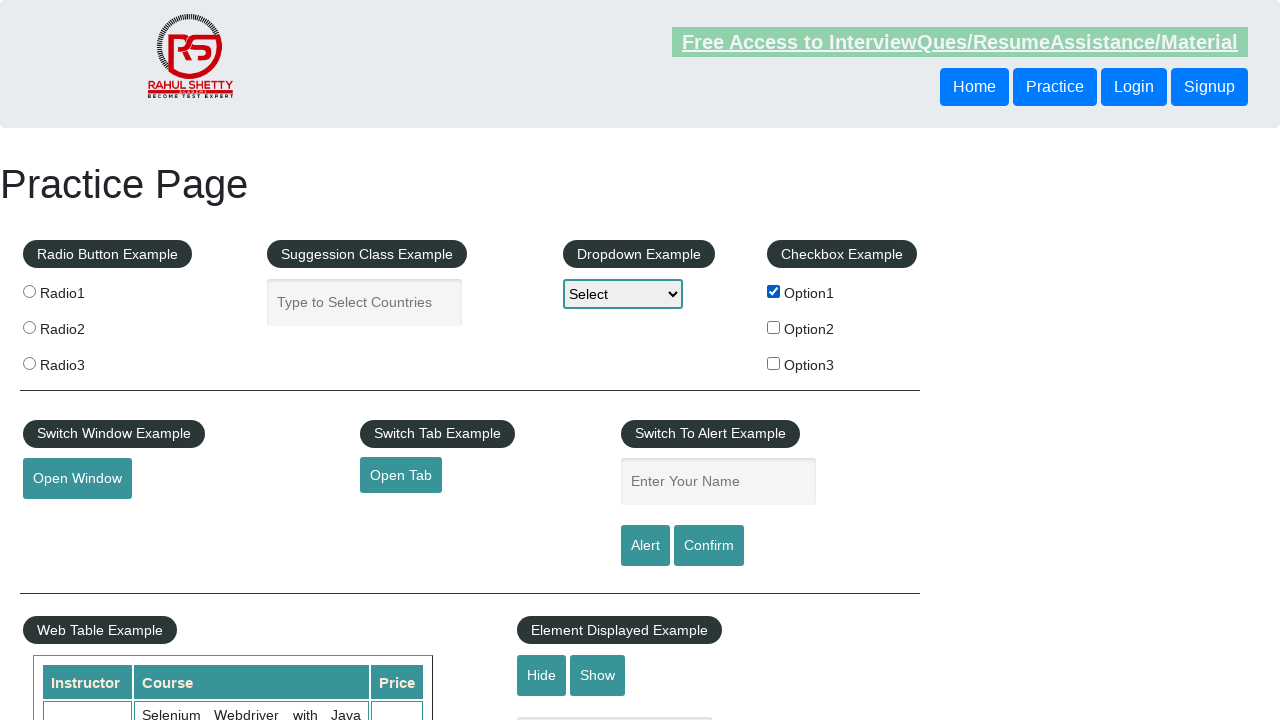

Clicked third checkbox (checkBoxOption3) at (774, 363) on #checkBoxOption3
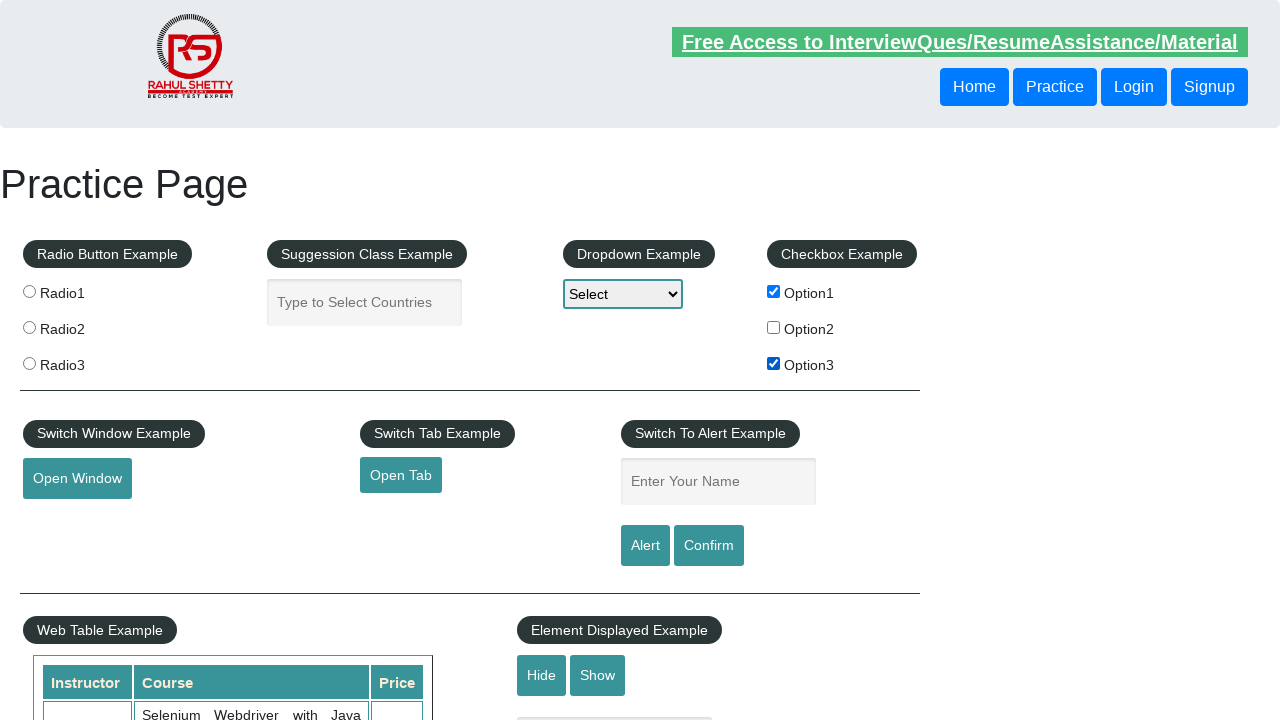

Toggled first checkbox off (unchecked checkBoxOption1) at (774, 291) on #checkBoxOption1
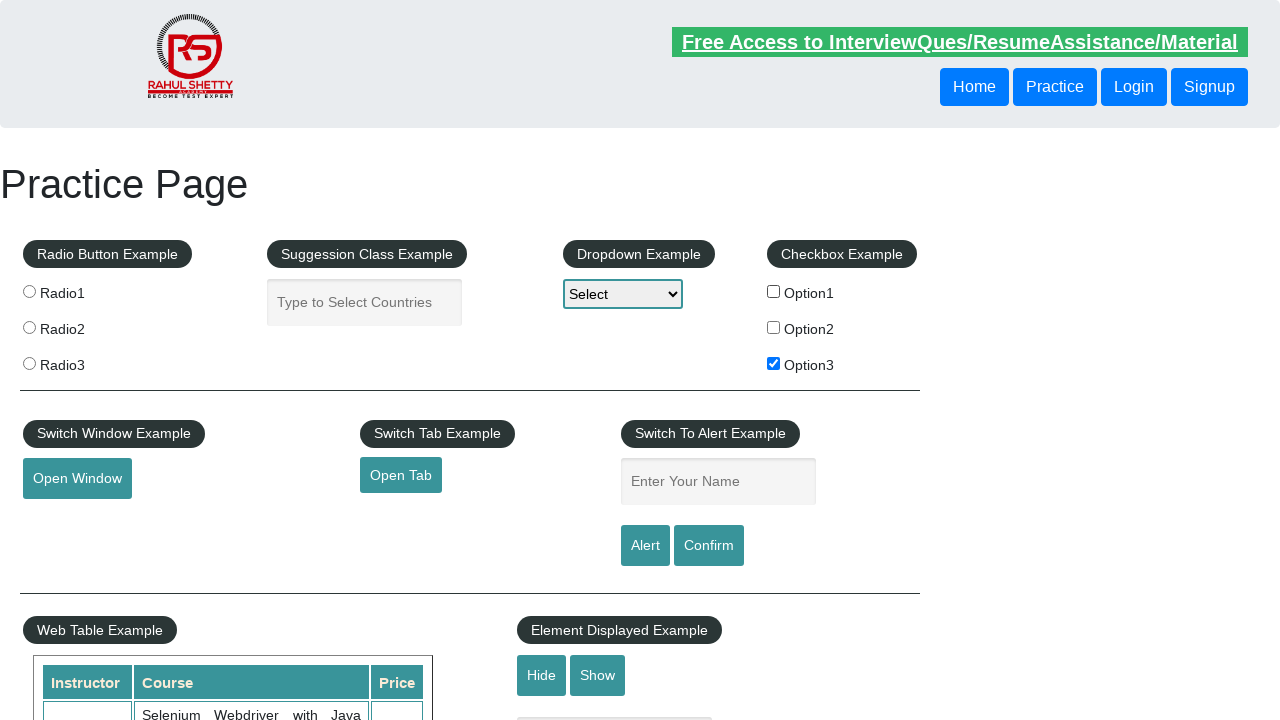

Clicked second checkbox (checkBoxOption2) at (774, 327) on #checkBoxOption2
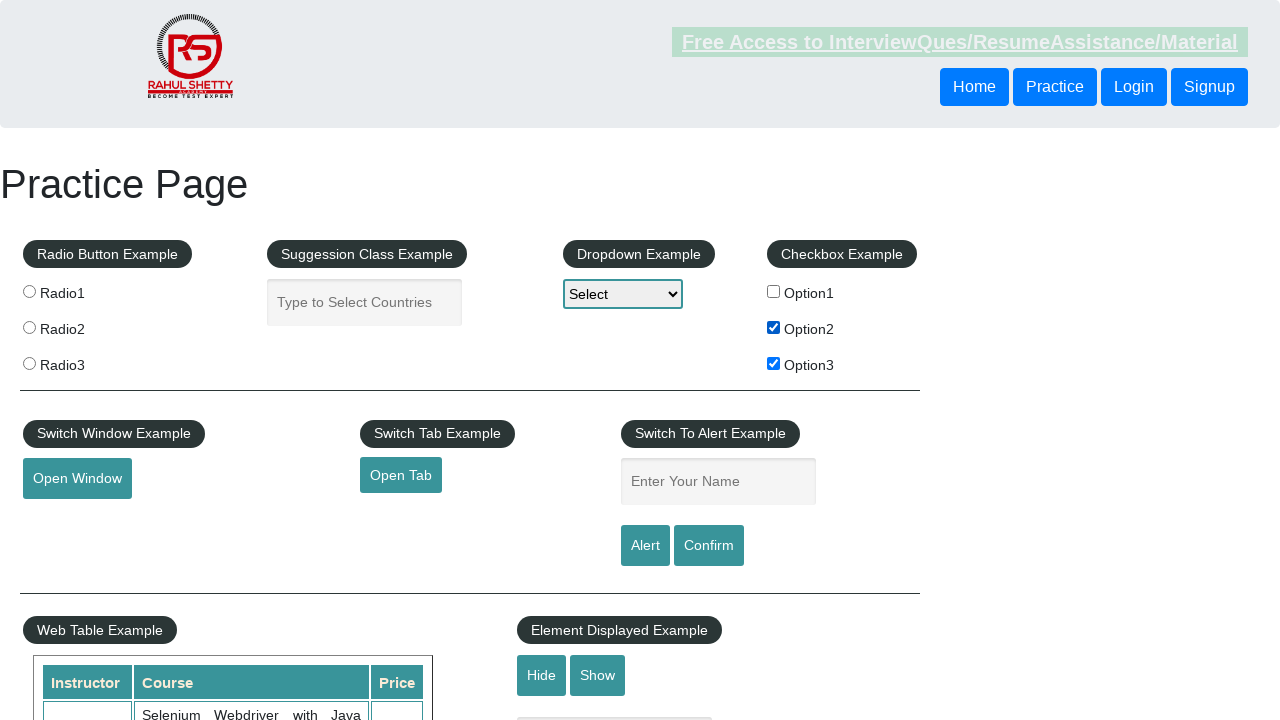

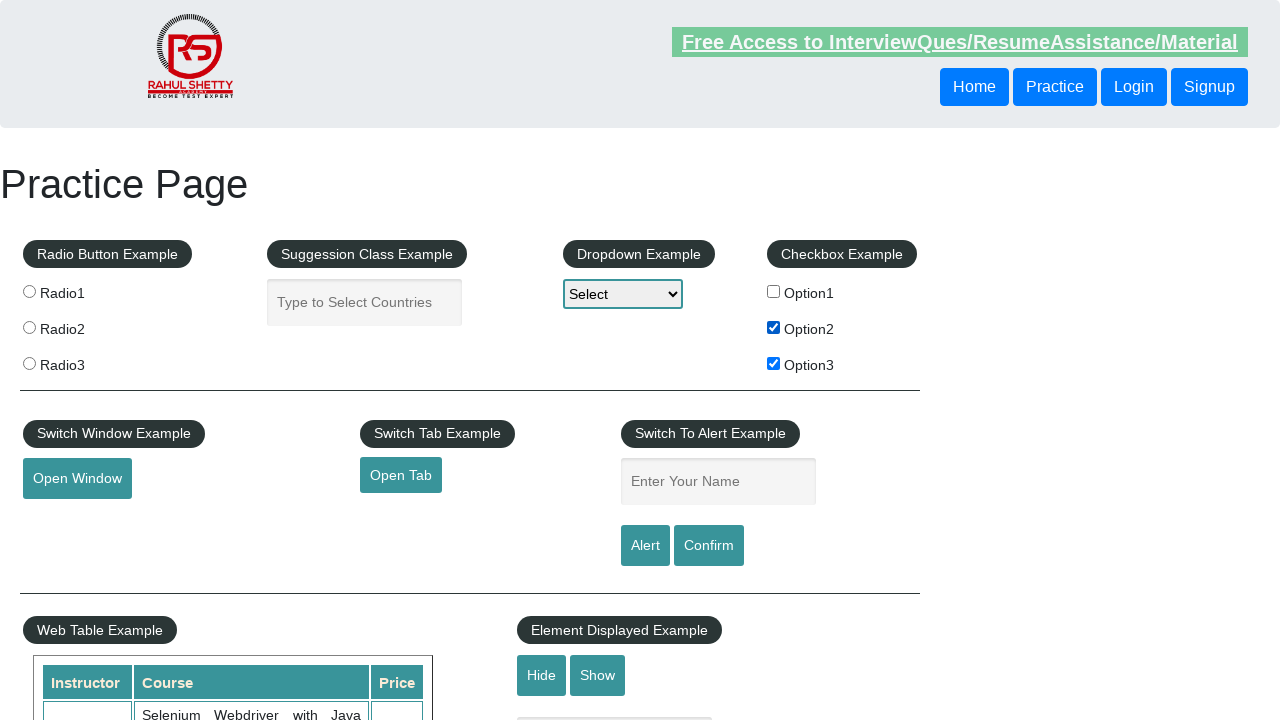